Tests filling out a basic HTML form including username, password, comments textarea, selecting checkboxes, radio buttons, dropdown, and submitting the form.

Starting URL: https://testpages.herokuapp.com/styled/basic-html-form-test.html

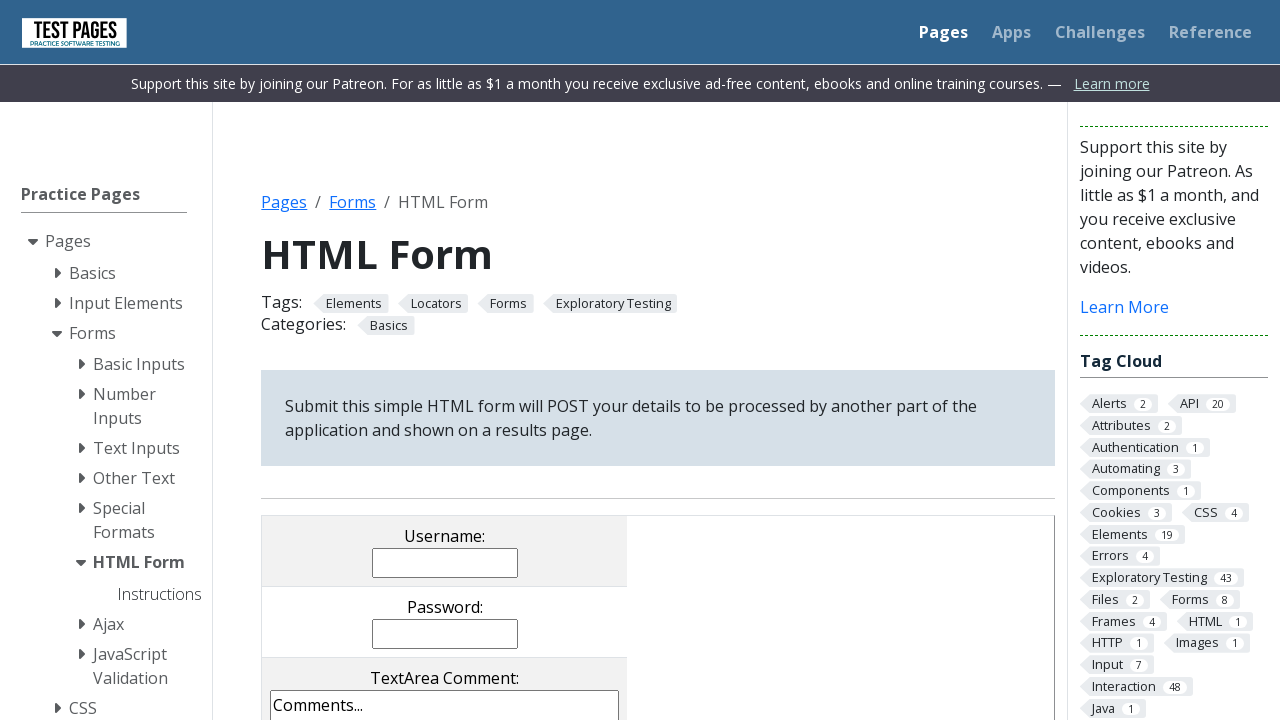

Filled username field with 'john_doe' on input[name='username']
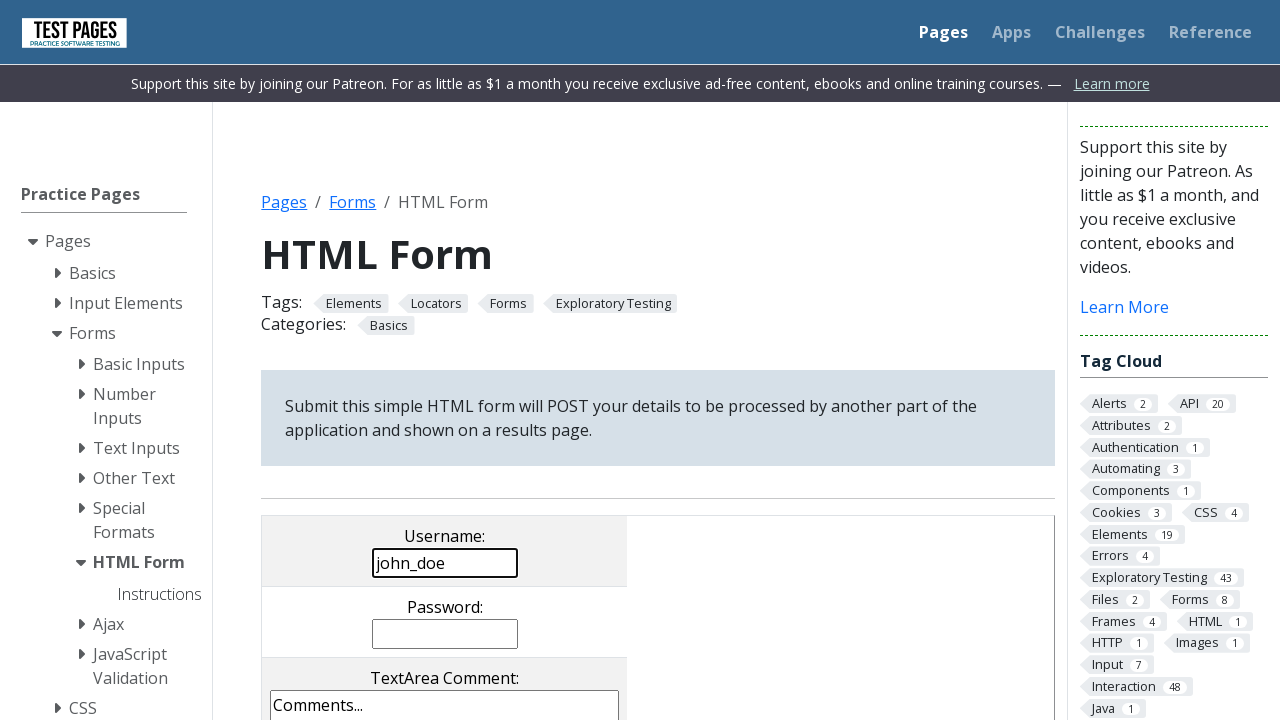

Filled password field with 'SecurePass456' on input[name='password']
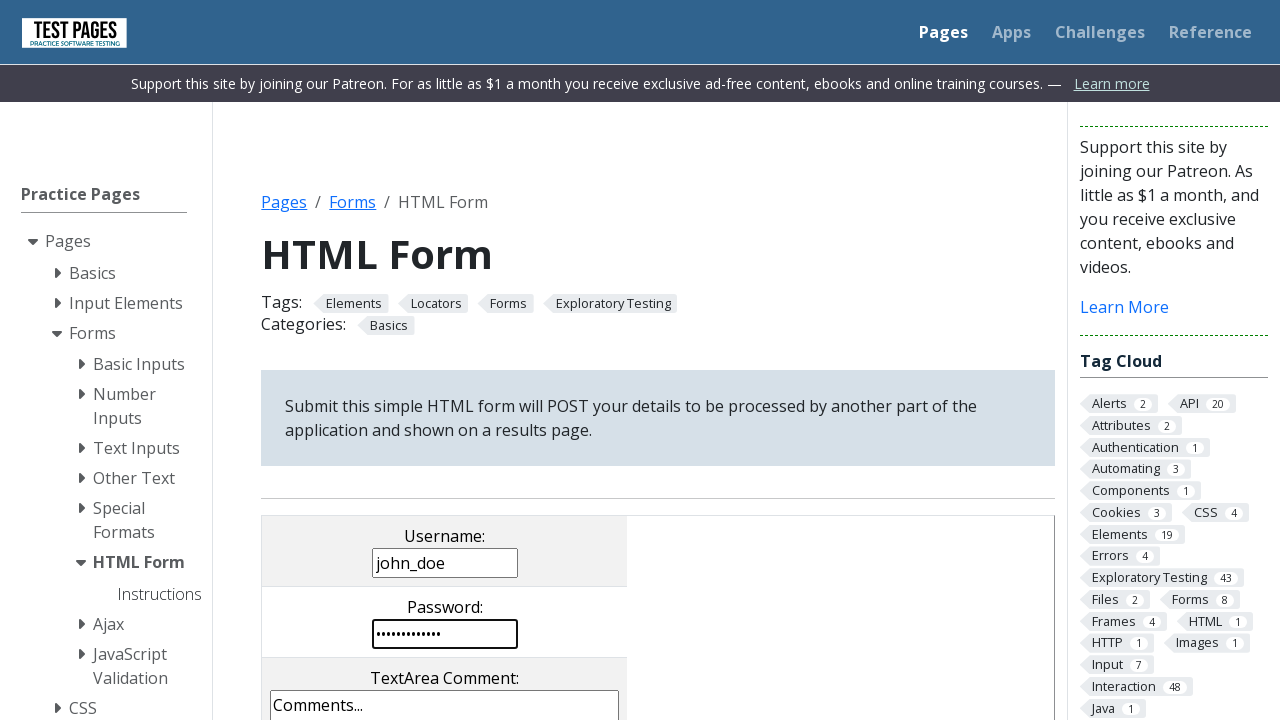

Filled comments textarea with 'Hello World, this is a test comment' on textarea[name='comments']
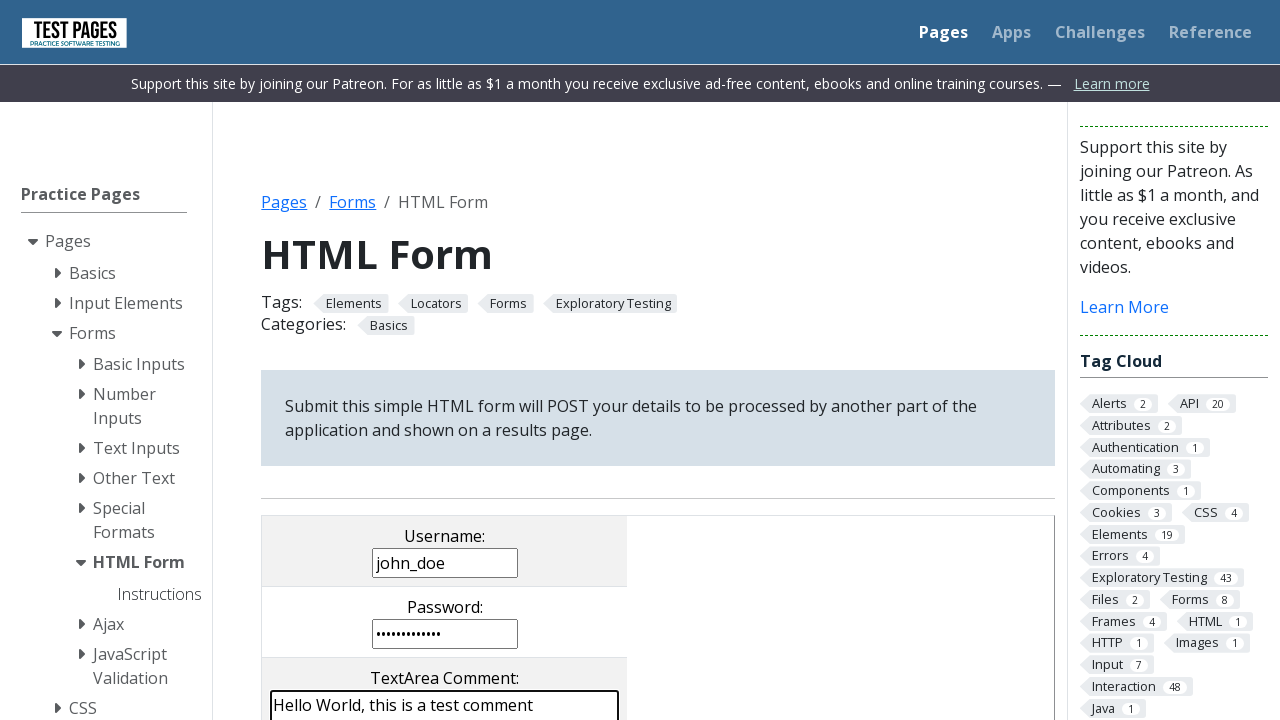

Checked checkbox 1 at (299, 360) on input[value='cb1']
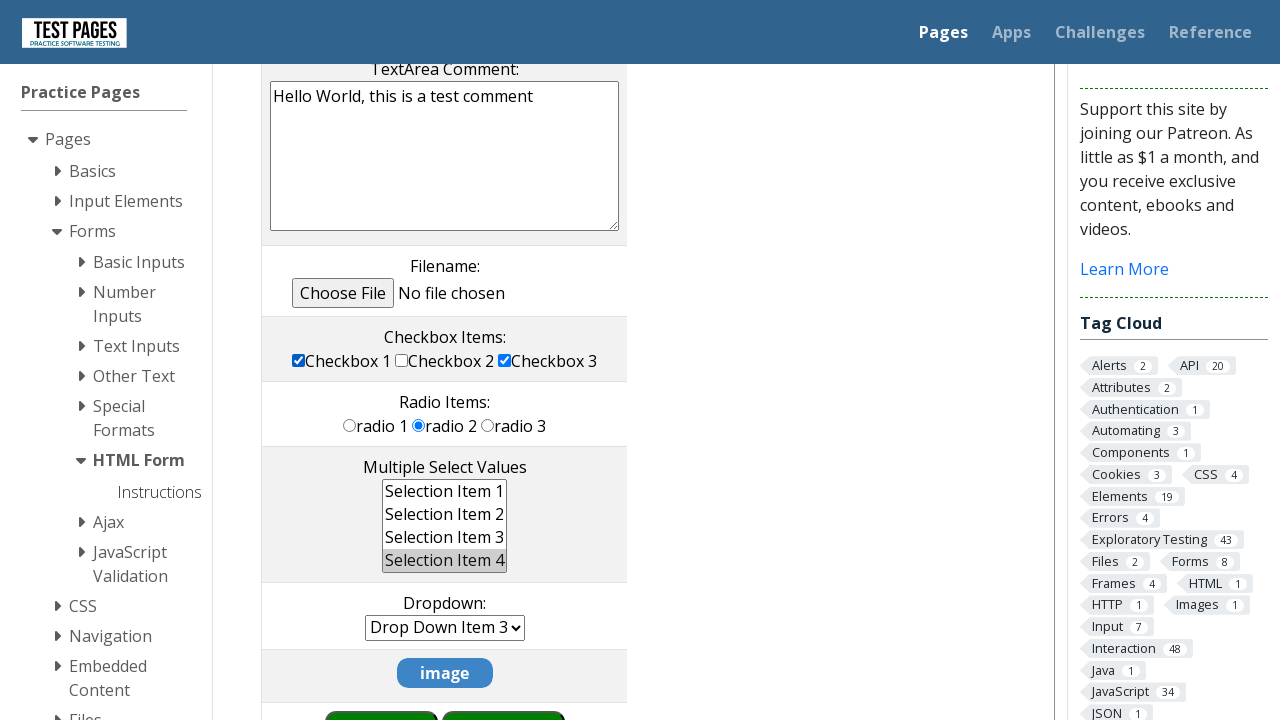

Checked checkbox 2 at (402, 360) on input[value='cb2']
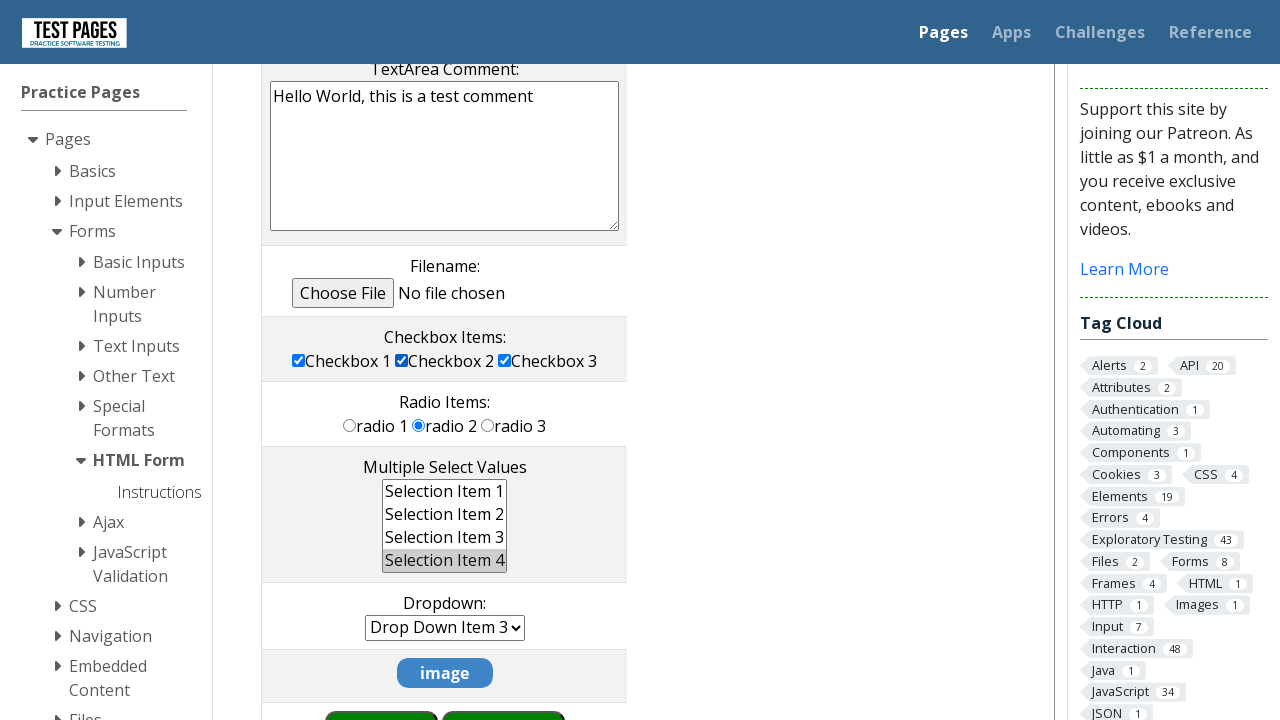

Clicked first radio button at (350, 425) on input[value='rd1']
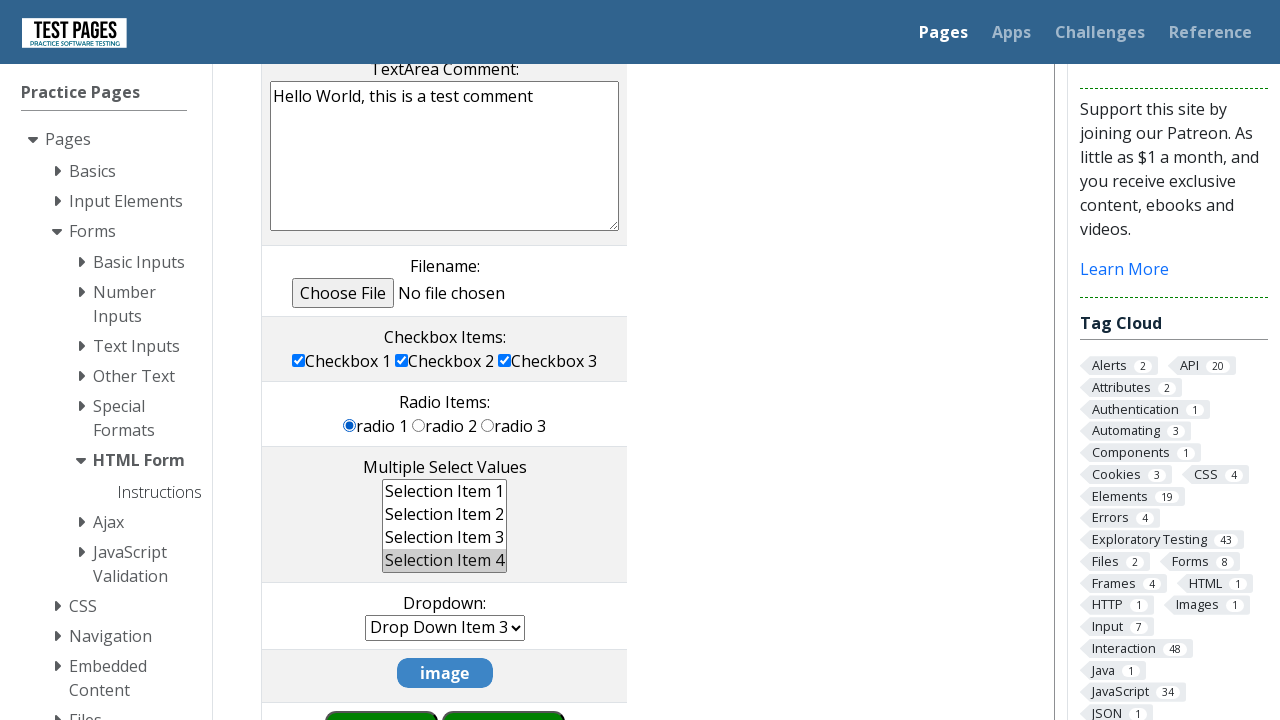

Selected first dropdown option on select[name='dropdown']
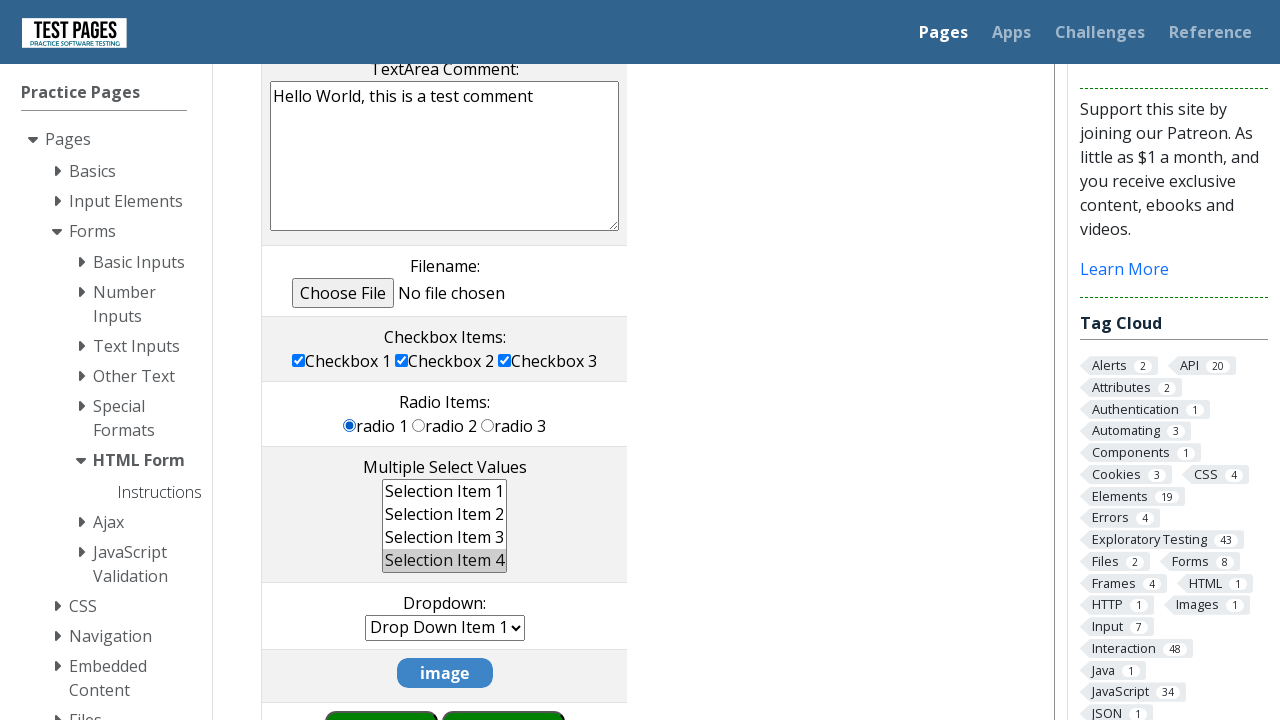

Clicked submit button to submit form at (504, 690) on input[type='submit']
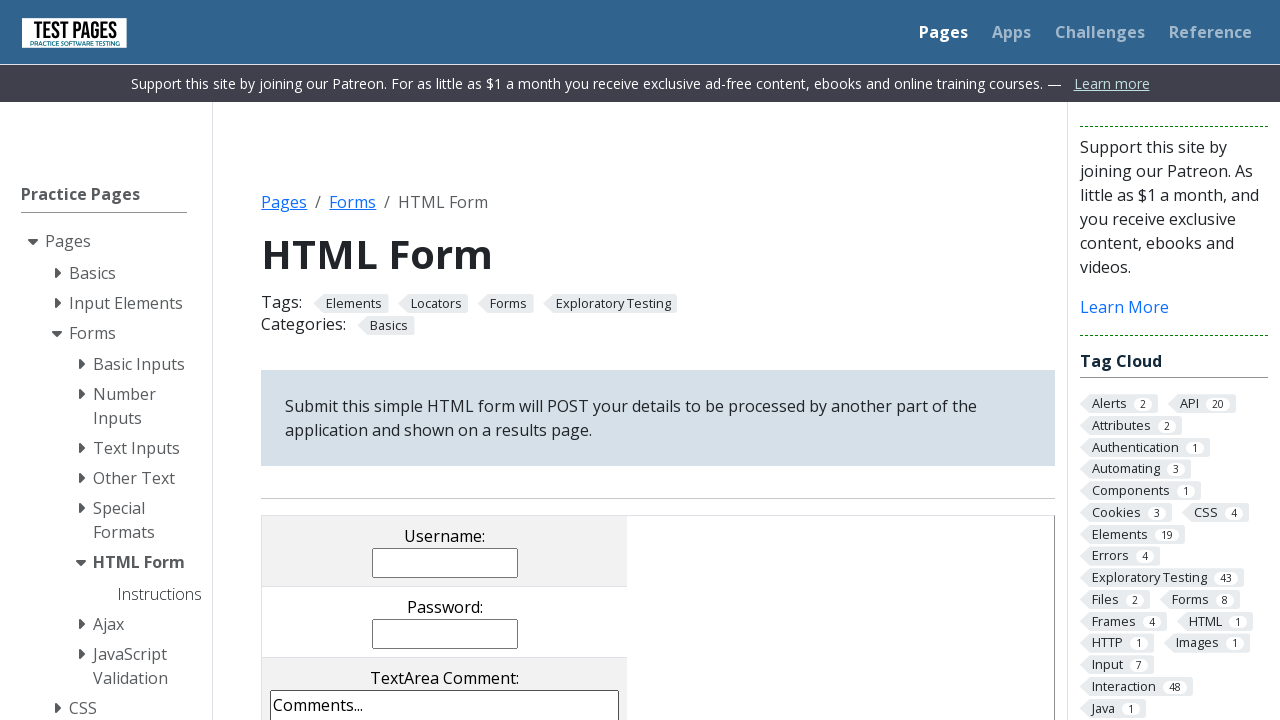

Form submission completed and results page loaded
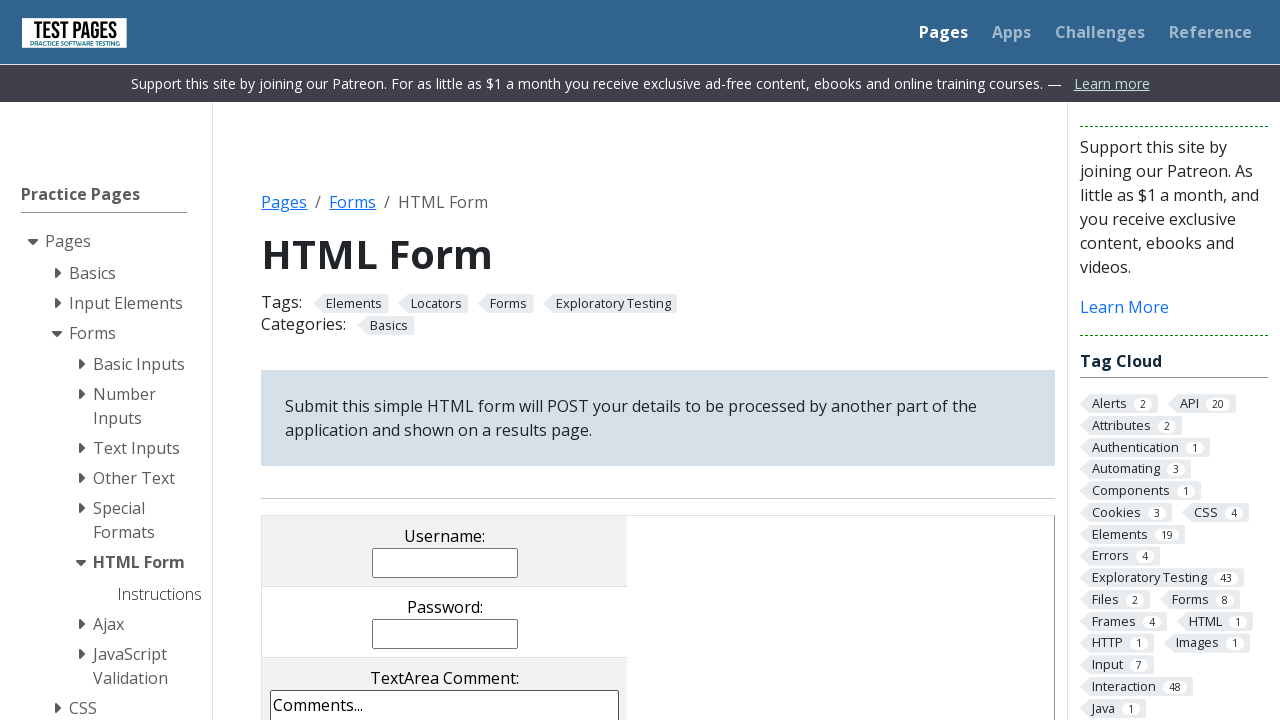

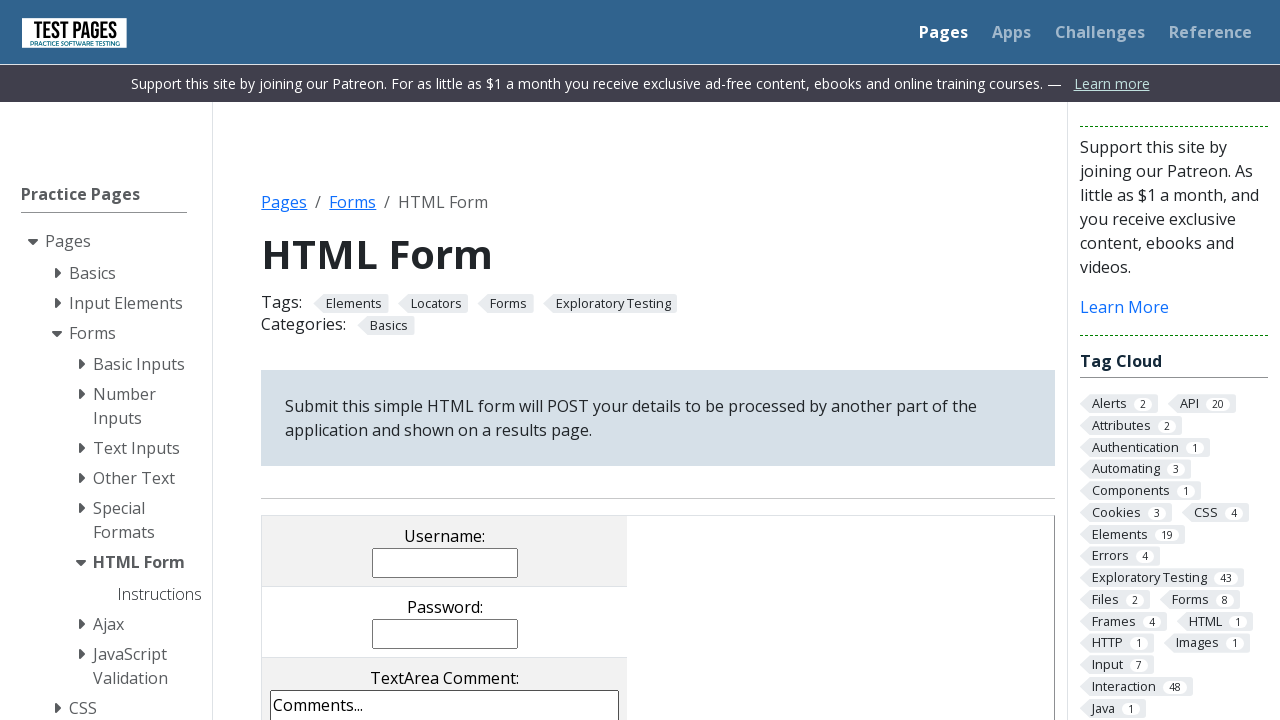